Tests different types of JavaScript alerts (simple, confirm, and prompt) by triggering them and interacting with accept/dismiss actions

Starting URL: https://www.hyrtutorials.com/p/alertsdemo.html

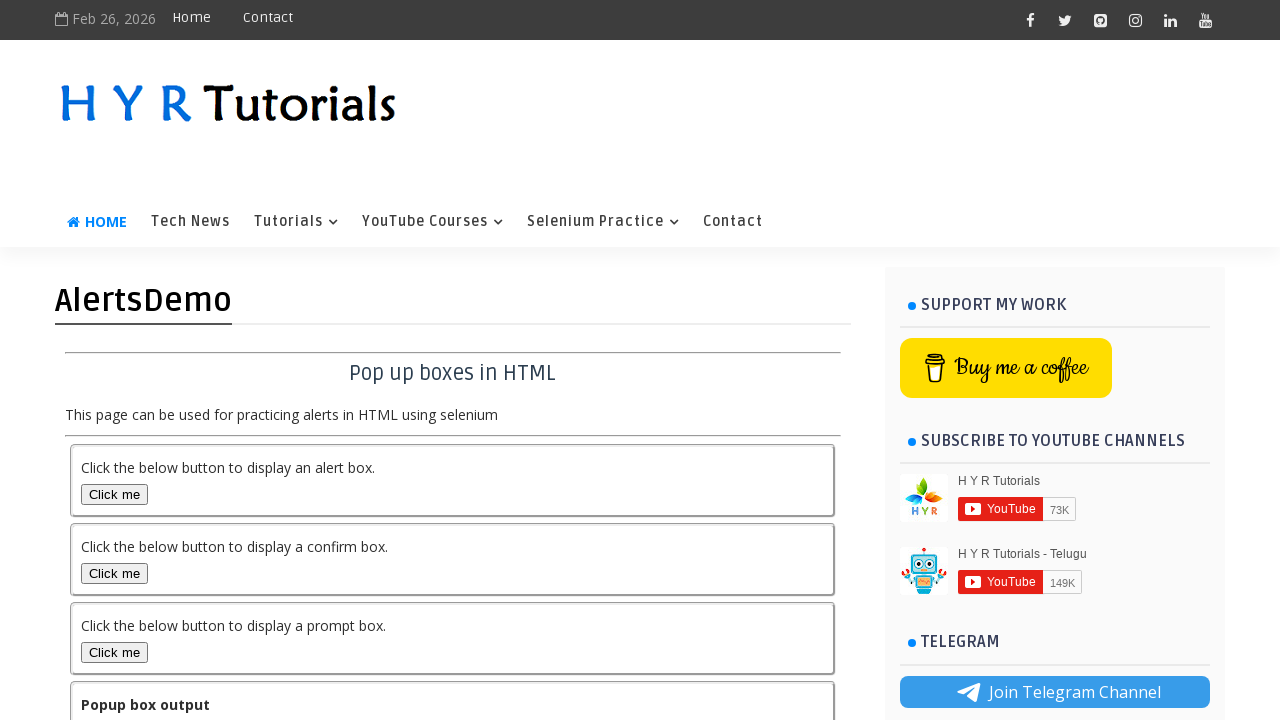

Clicked alert box button to trigger simple alert at (114, 494) on #alertBox
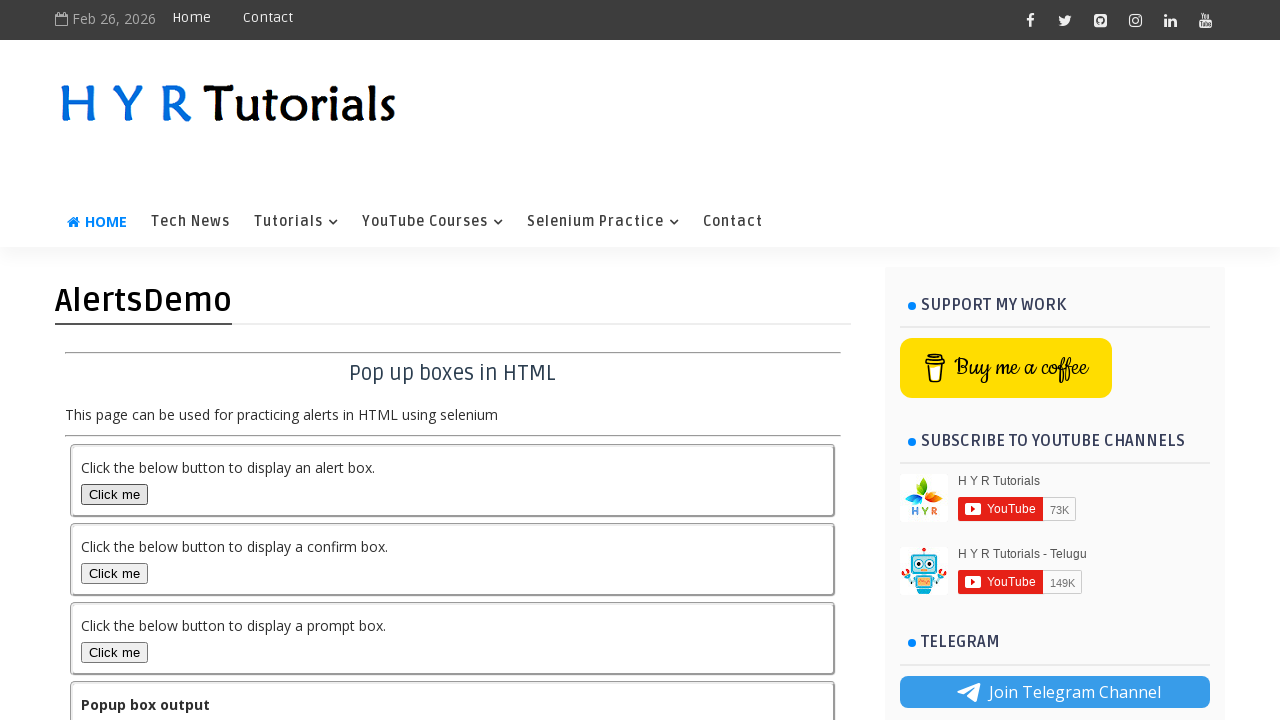

Accepted simple alert dialog
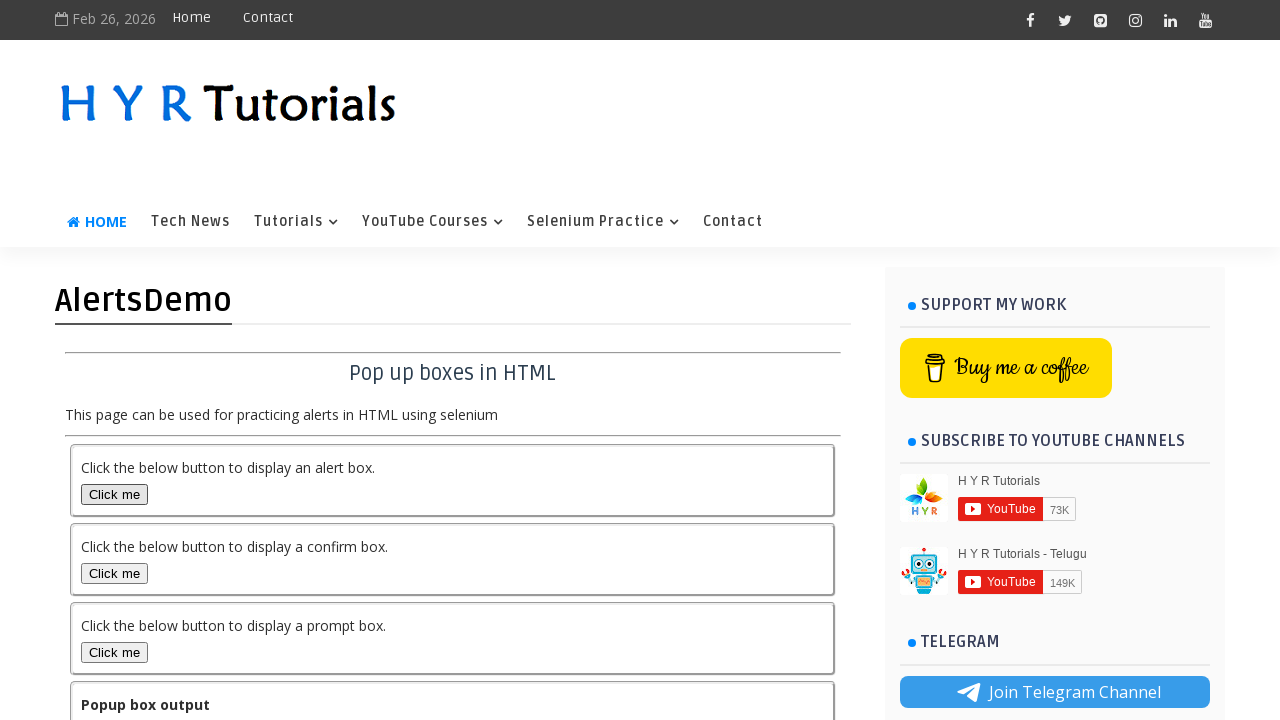

Retrieved output text after simple alert acceptance
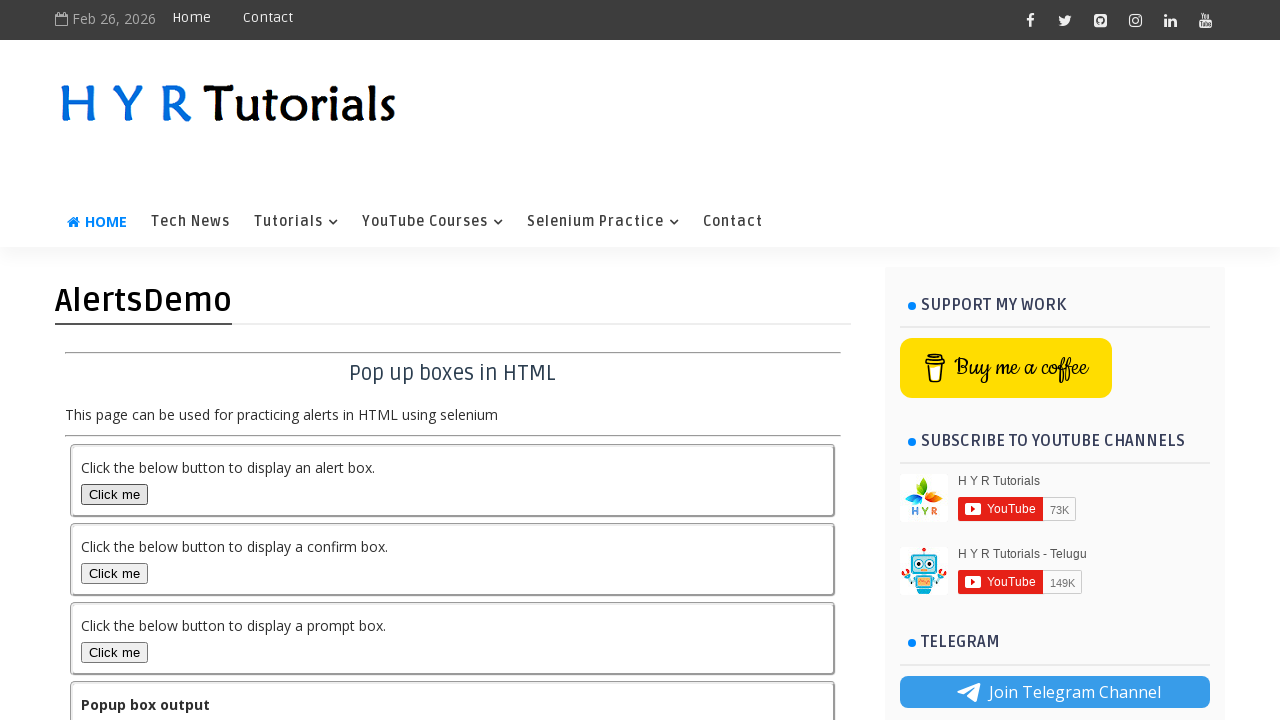

Clicked confirm box button to trigger confirm alert at (114, 573) on #confirmBox
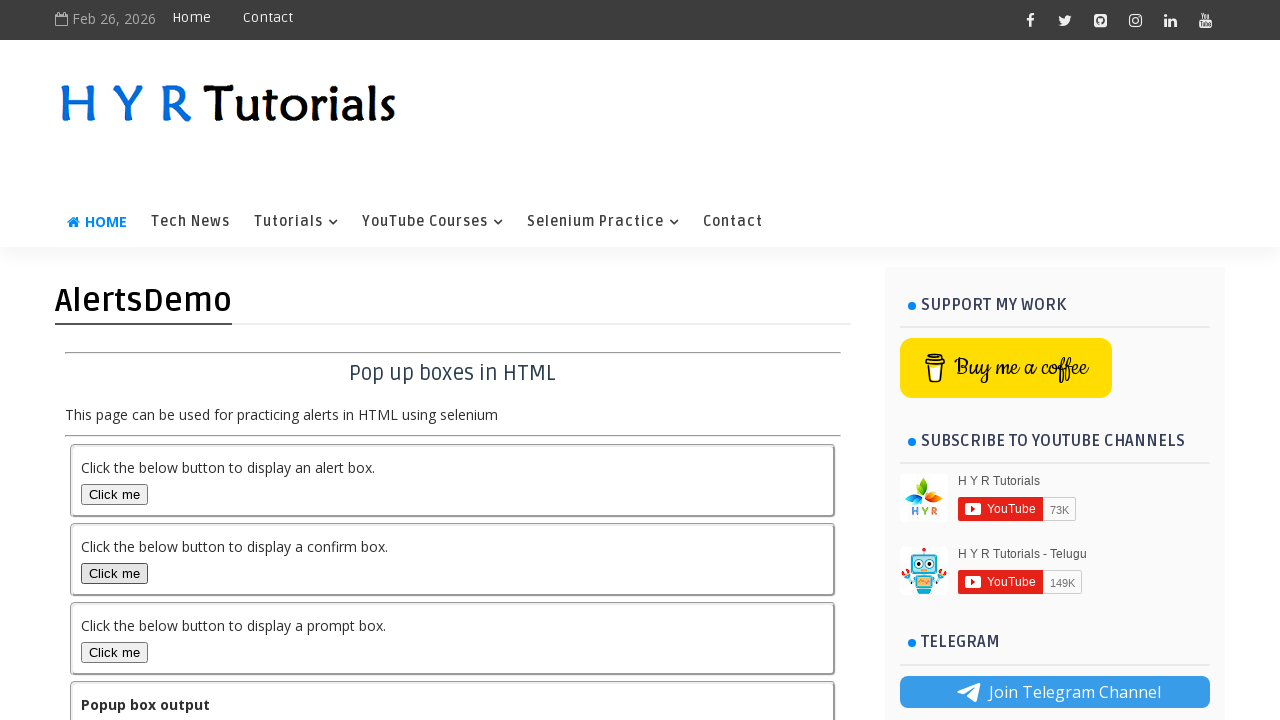

Accepted confirm alert dialog
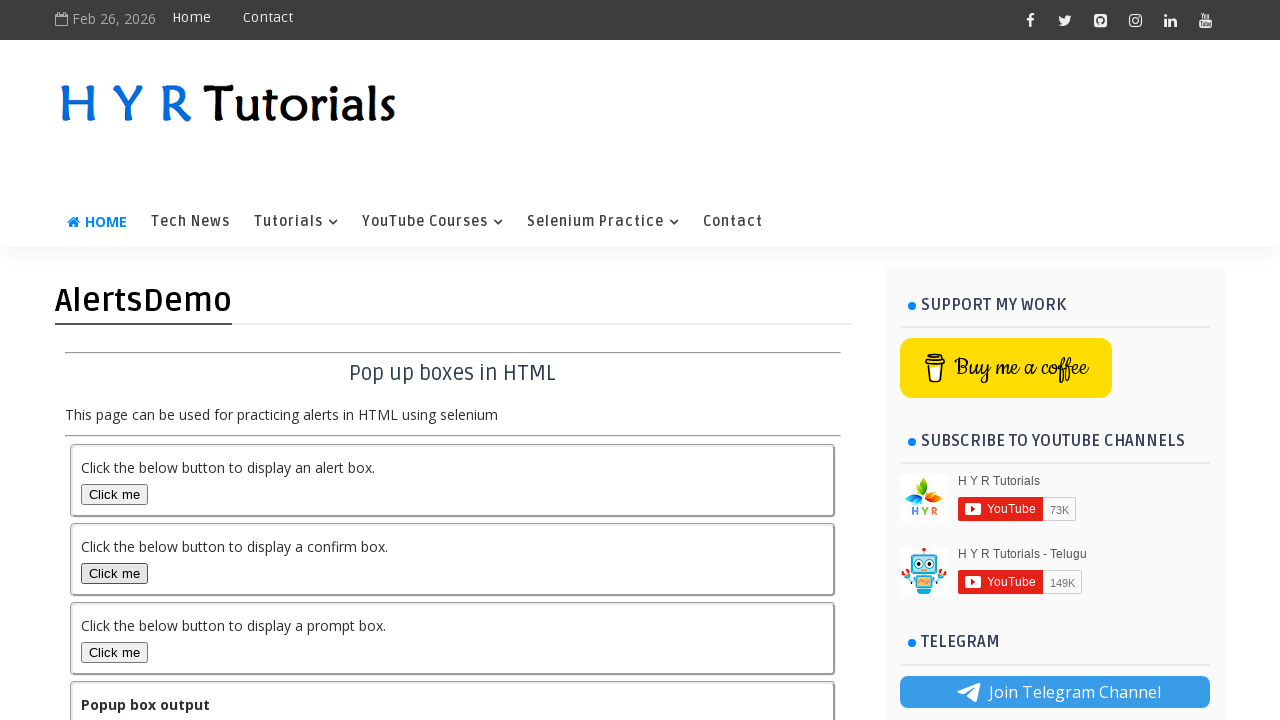

Retrieved output text after confirm alert acceptance
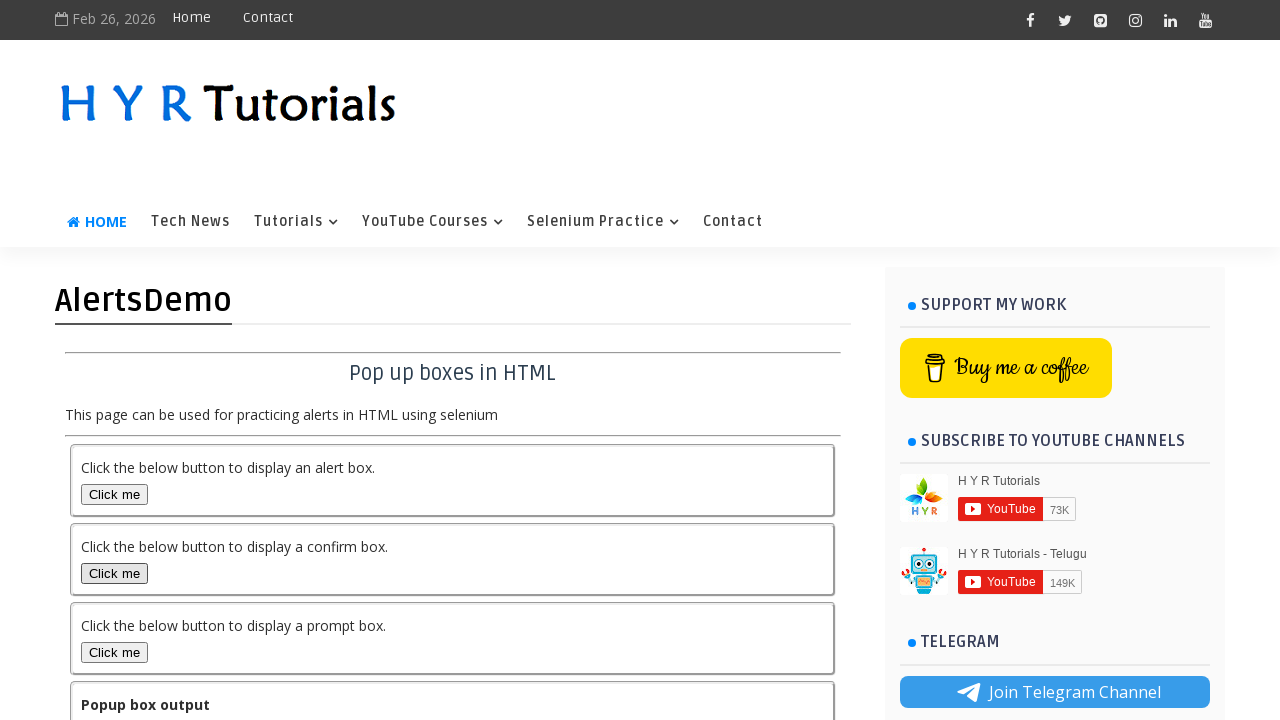

Clicked confirm box button to trigger second confirm alert at (114, 573) on #confirmBox
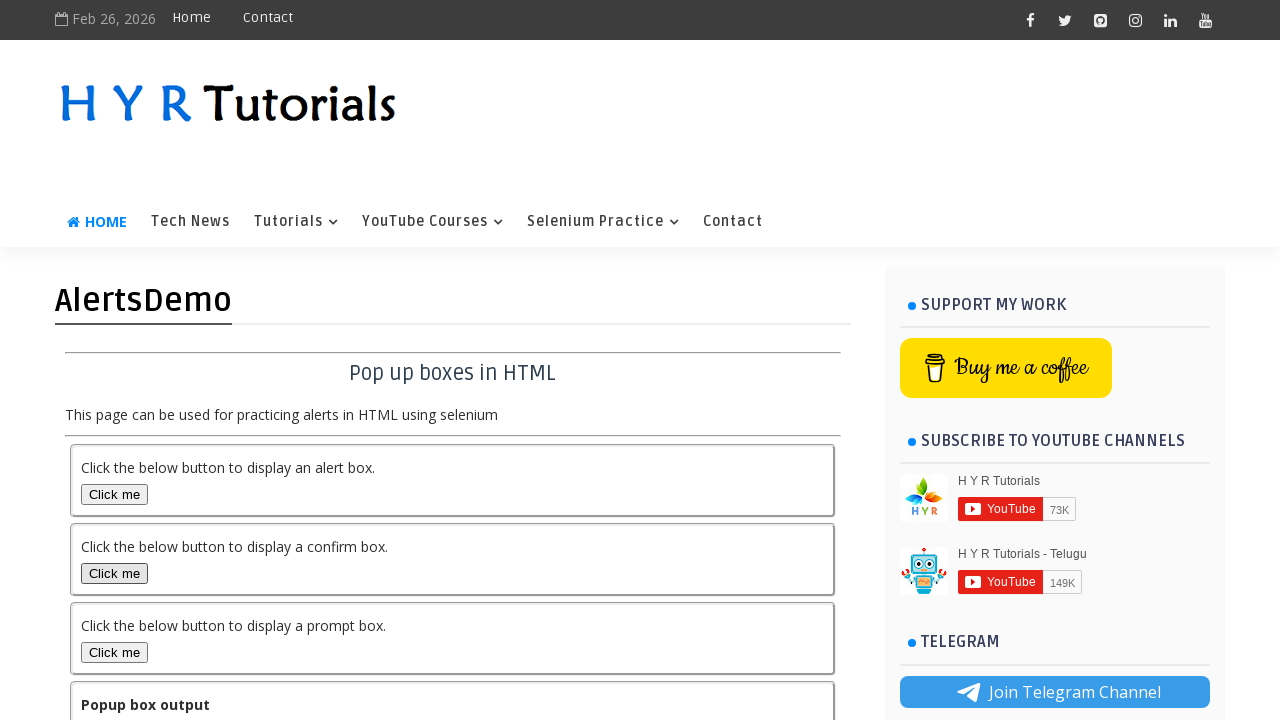

Dismissed confirm alert dialog
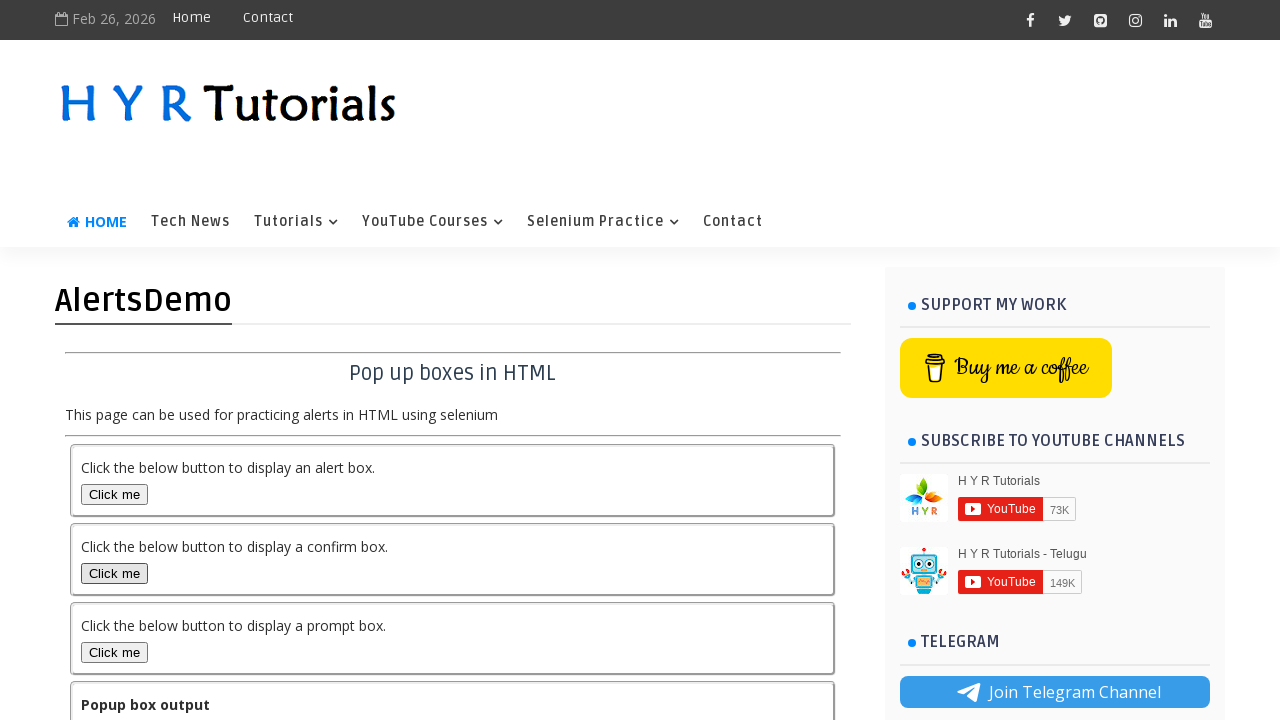

Retrieved output text after confirm alert dismissal
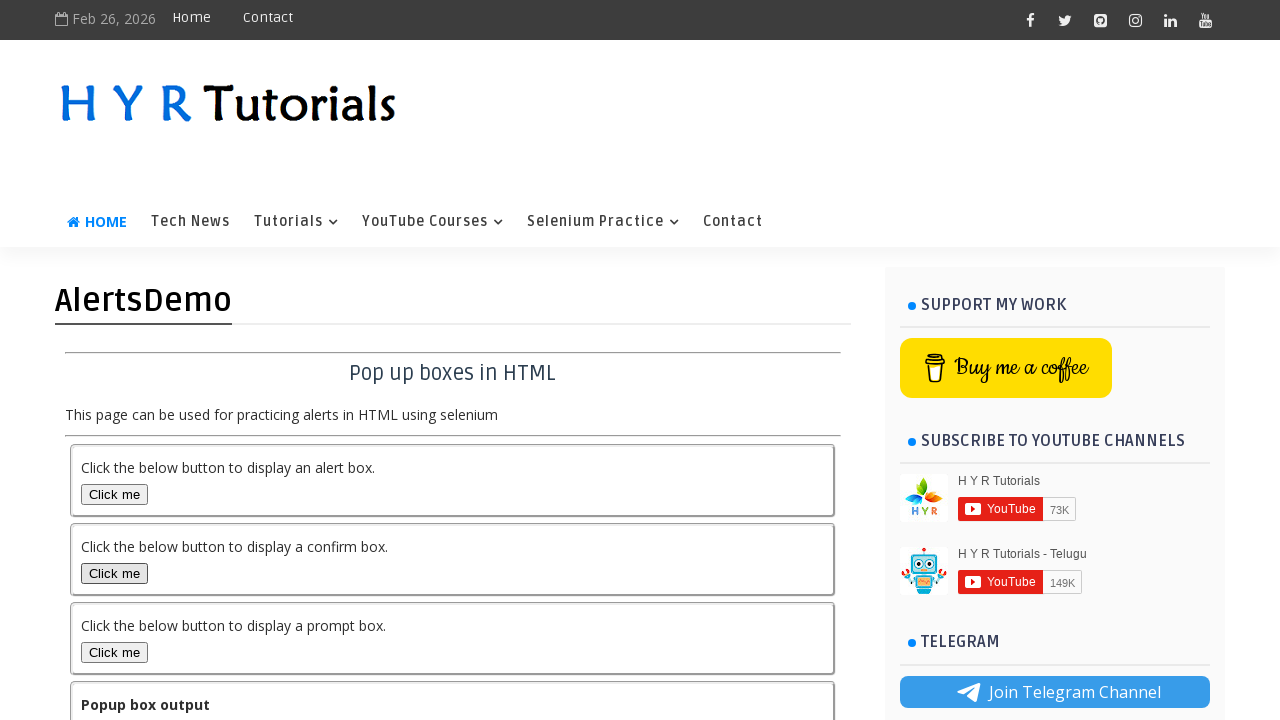

Clicked prompt box button to trigger prompt alert at (114, 652) on #promptBox
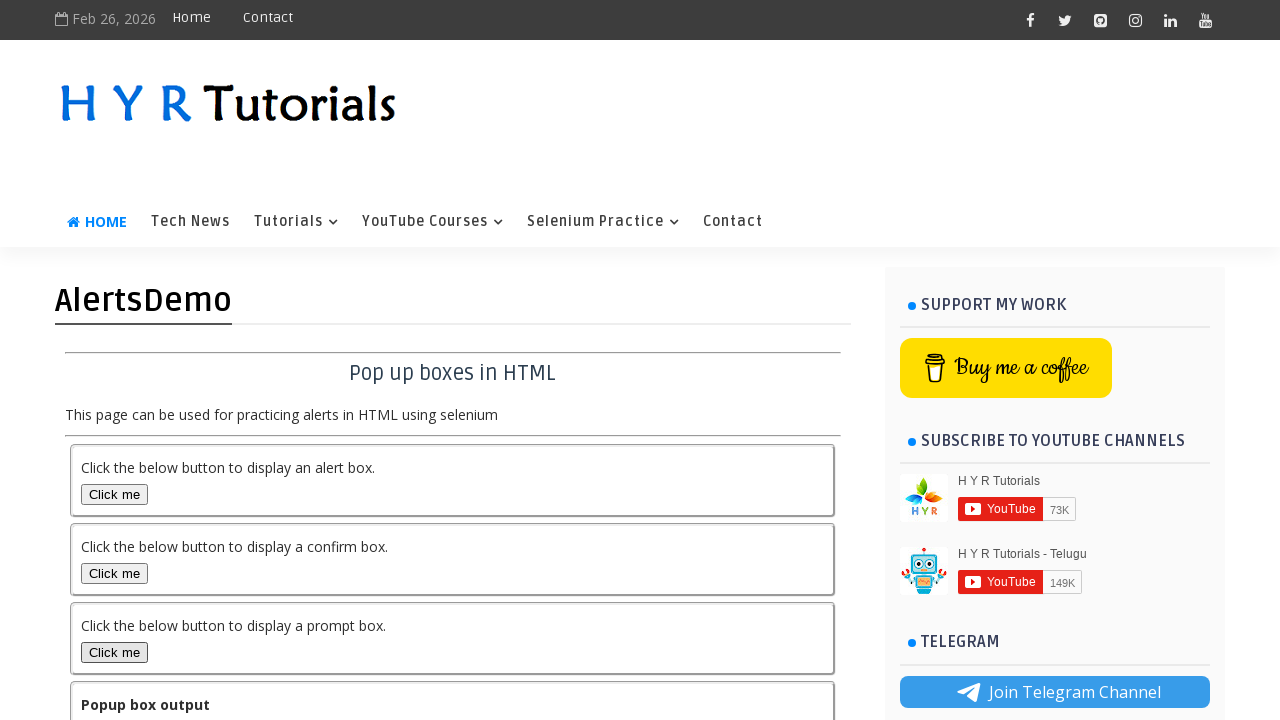

Accepted prompt alert dialog with text 'Bhanu'
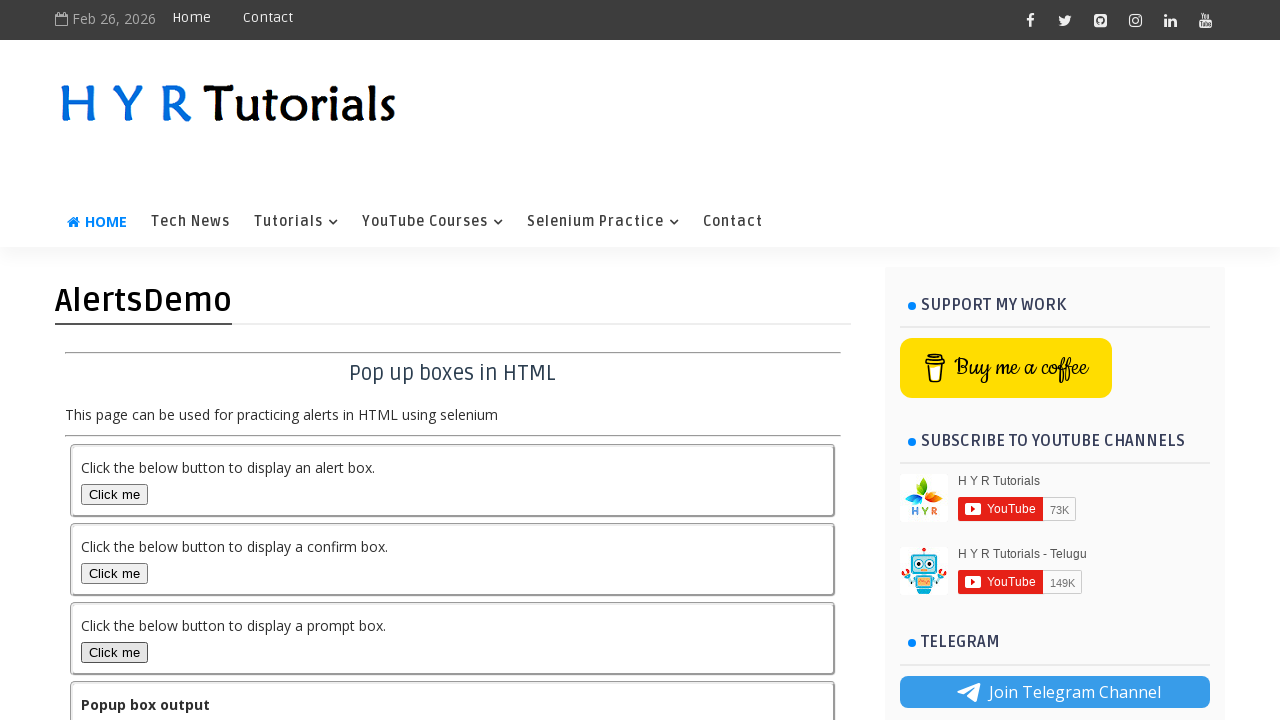

Retrieved output text after prompt alert acceptance with text
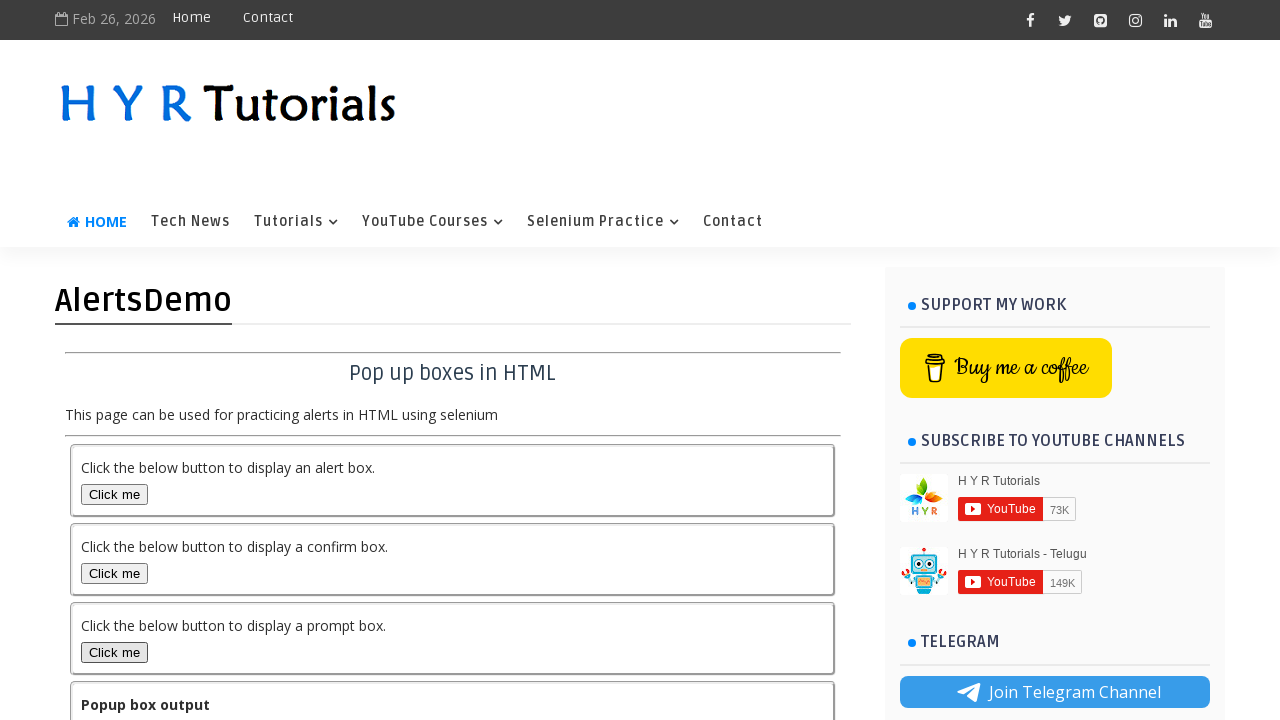

Clicked prompt box button to trigger second prompt alert at (114, 652) on #promptBox
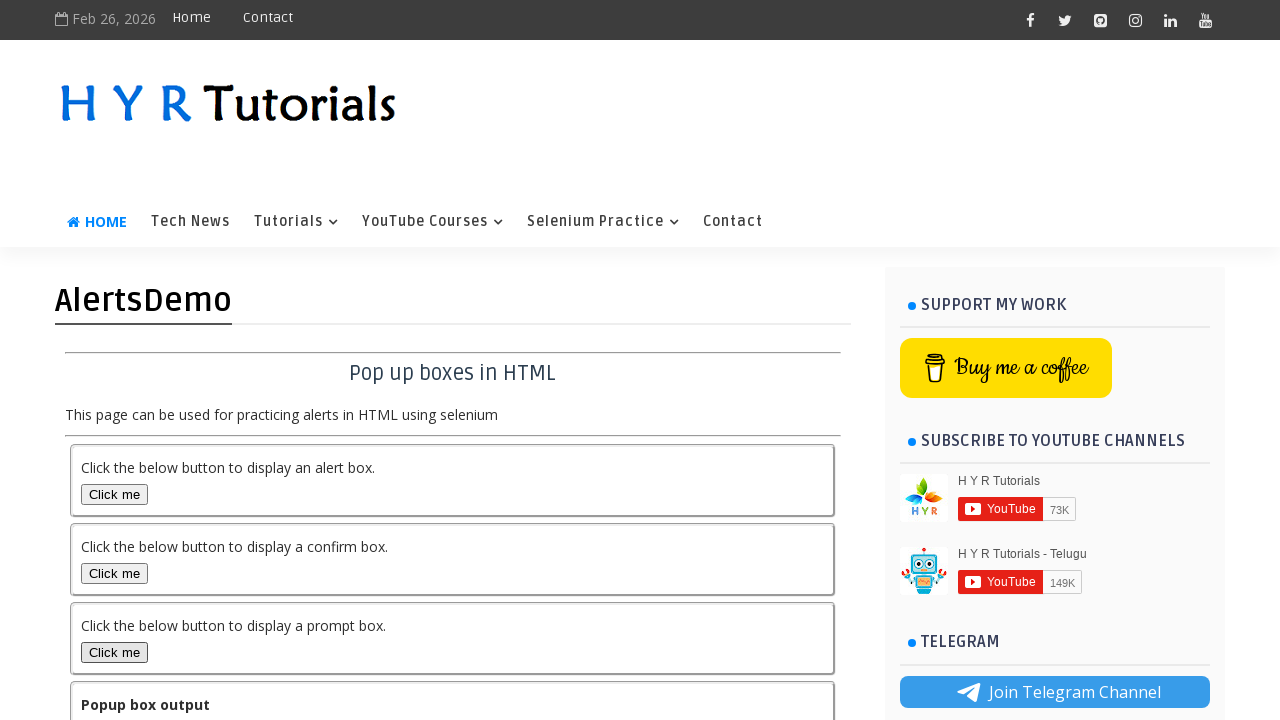

Dismissed prompt alert dialog
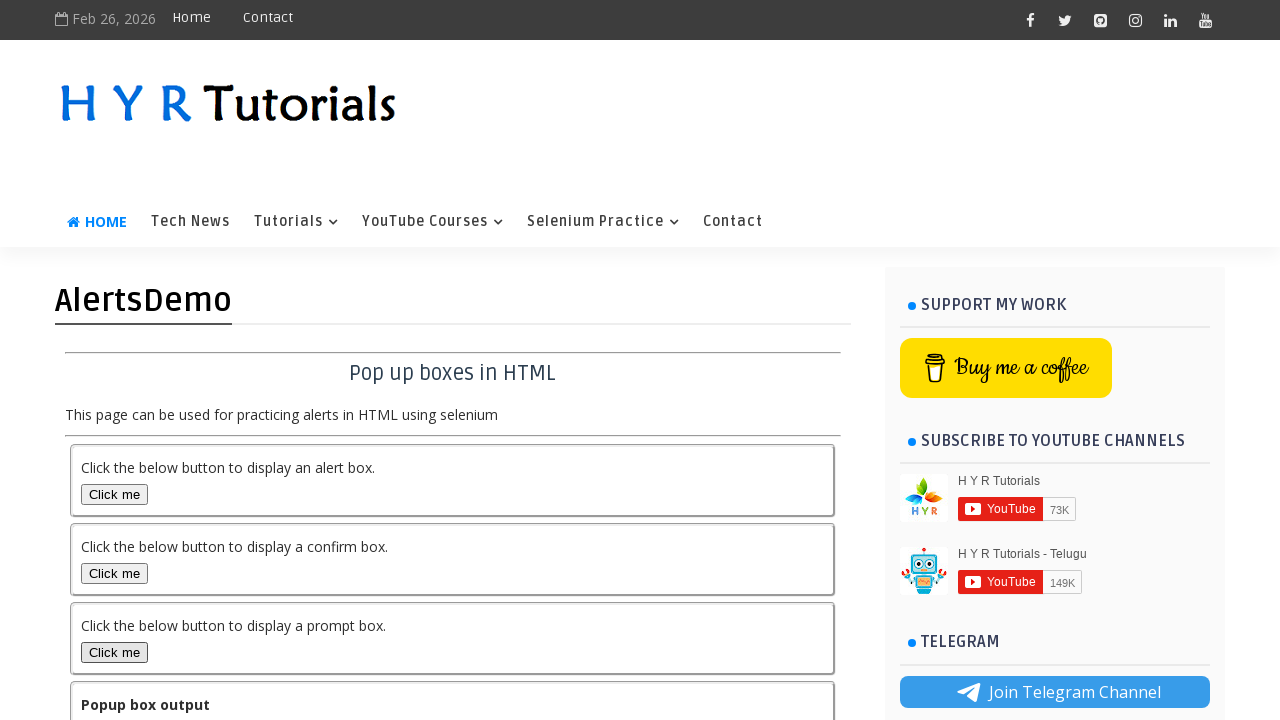

Retrieved output text after prompt alert dismissal
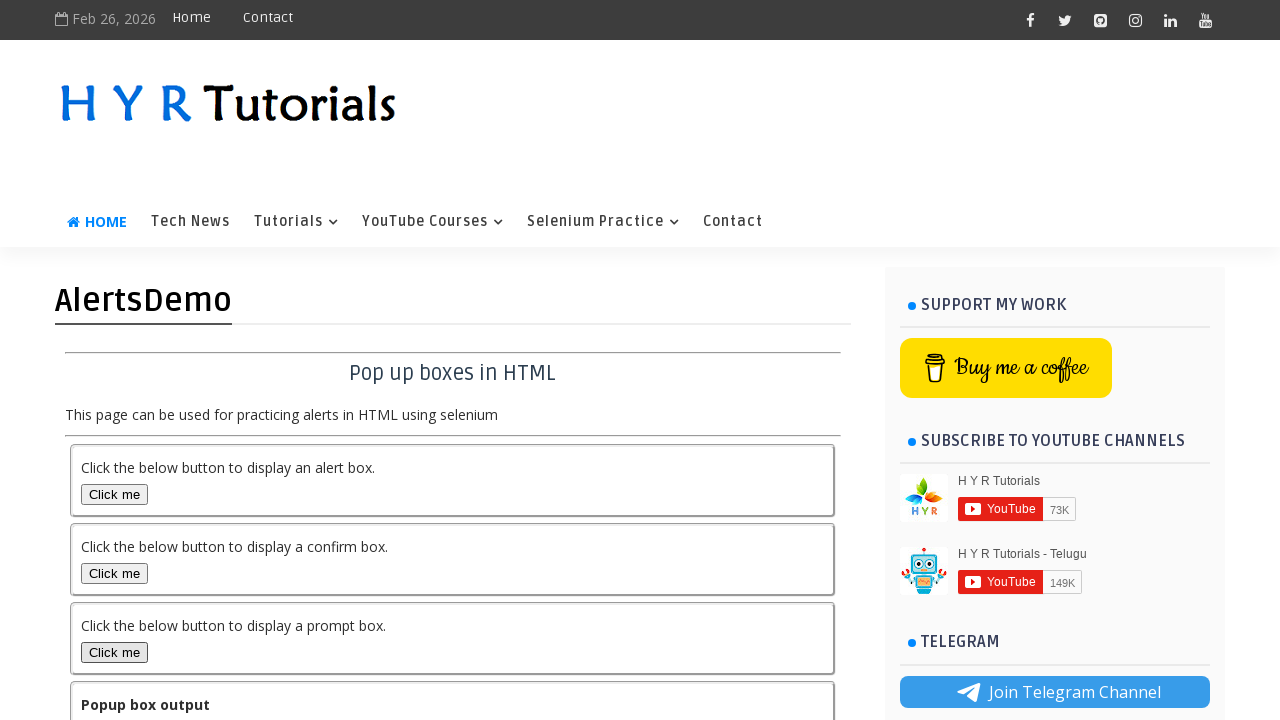

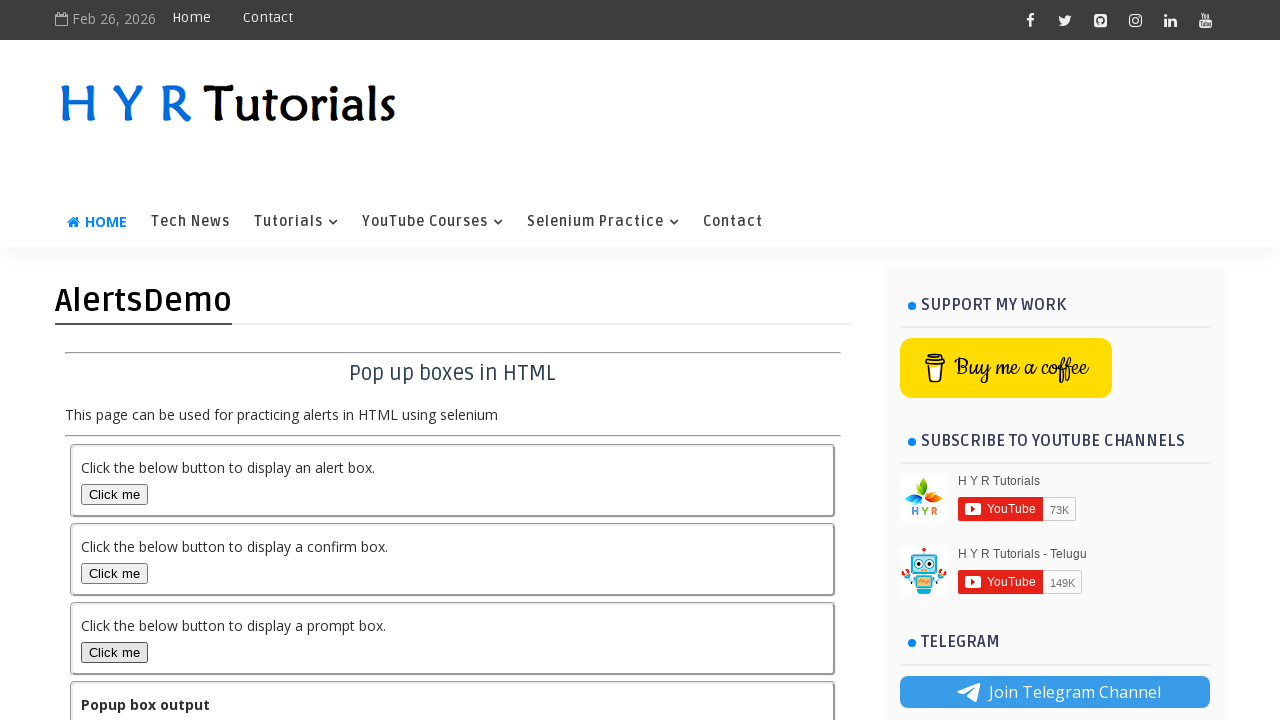